Tests date input field by entering a date and verifying the value

Starting URL: https://www.selenium.dev/selenium/web/web-form.html

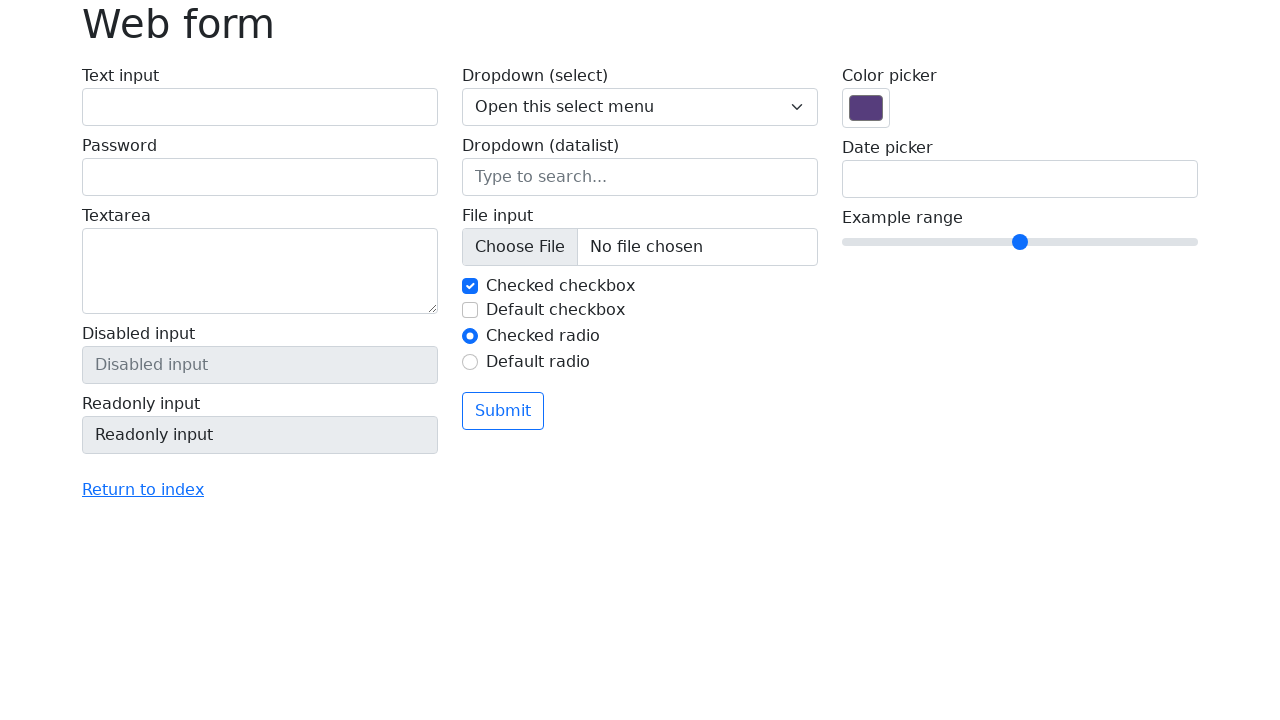

Filled date input field with '2024-03-15' on input[name='my-date']
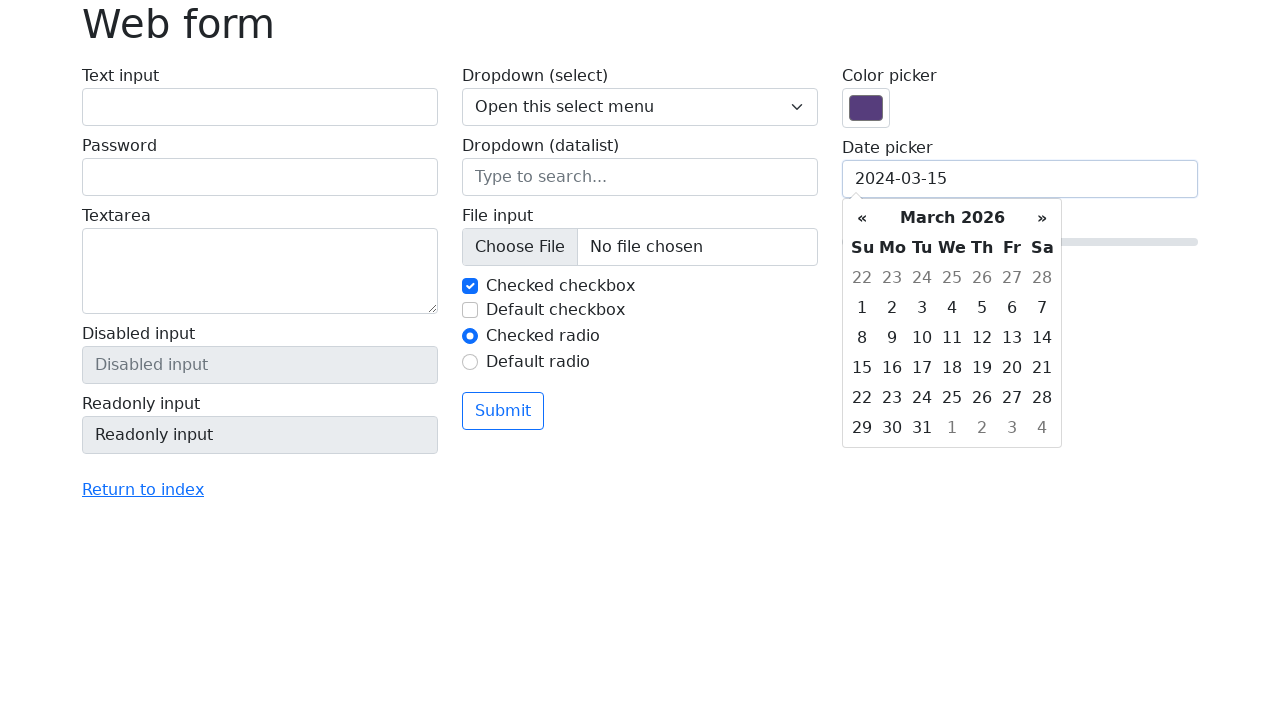

Verified date input value equals '2024-03-15'
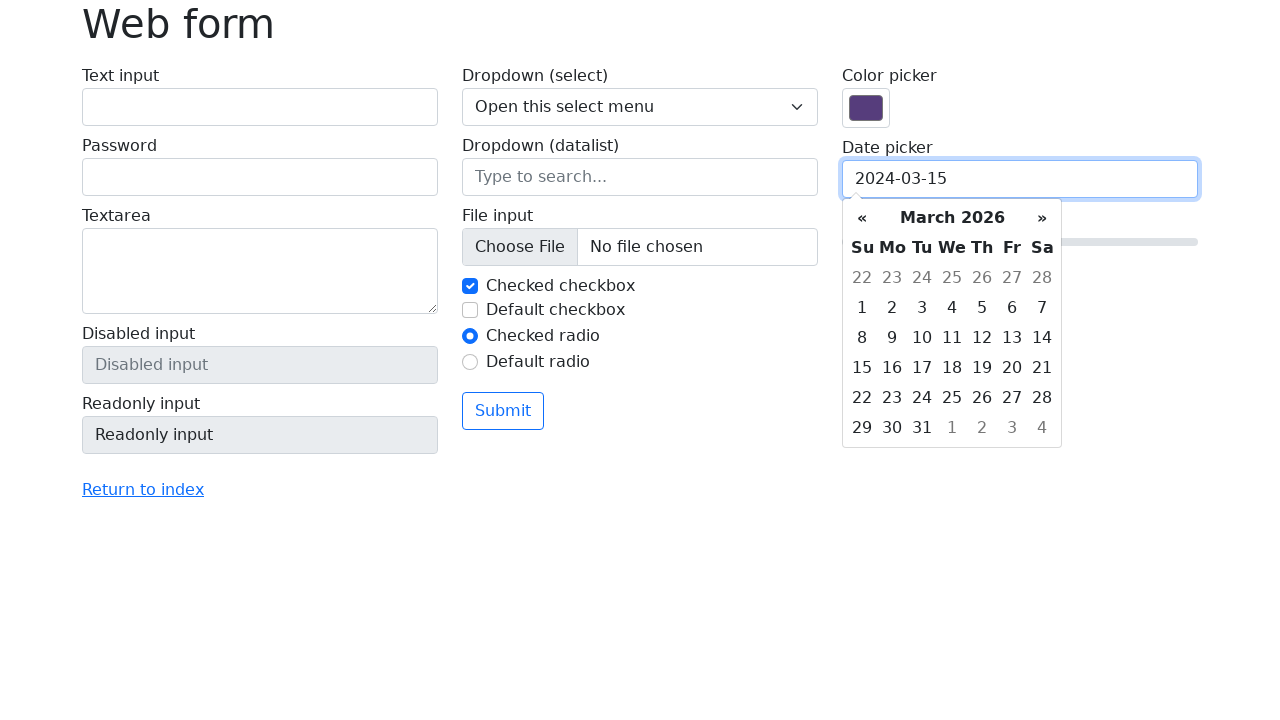

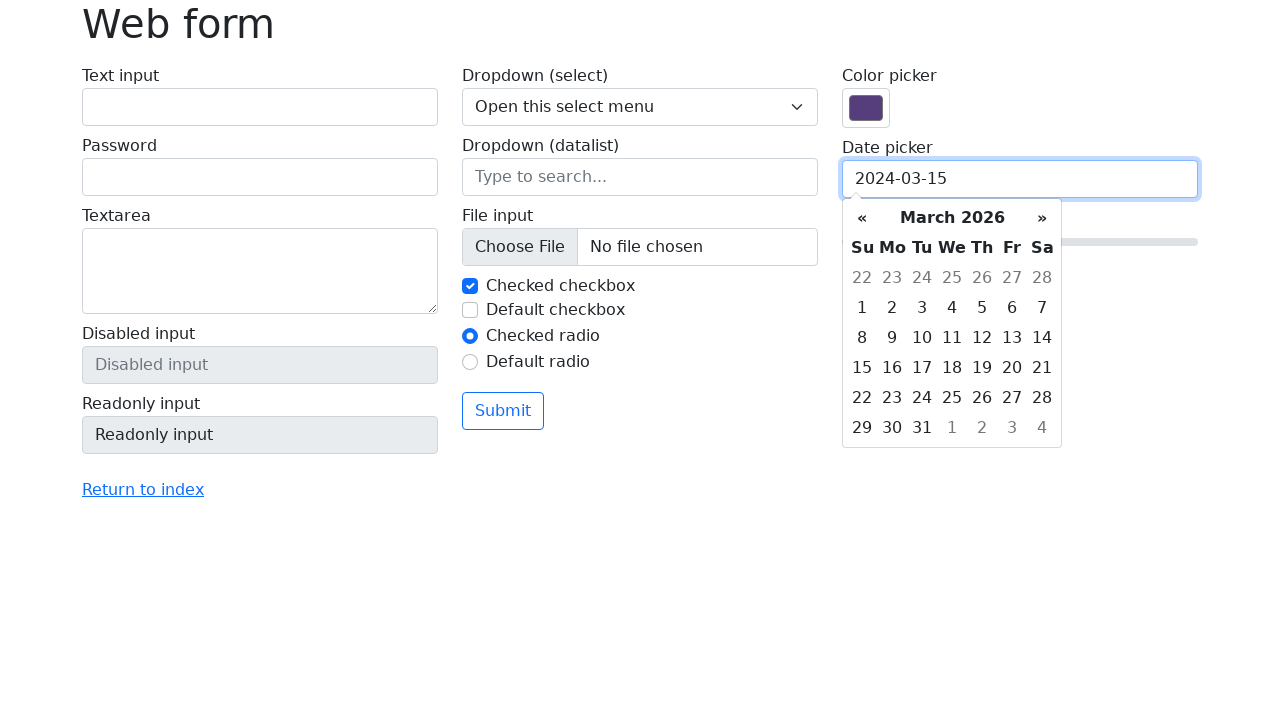